Tests double-click functionality by performing a double-click action on a button element that triggers a JavaScript function

Starting URL: http://testautomationpractice.blogspot.com/

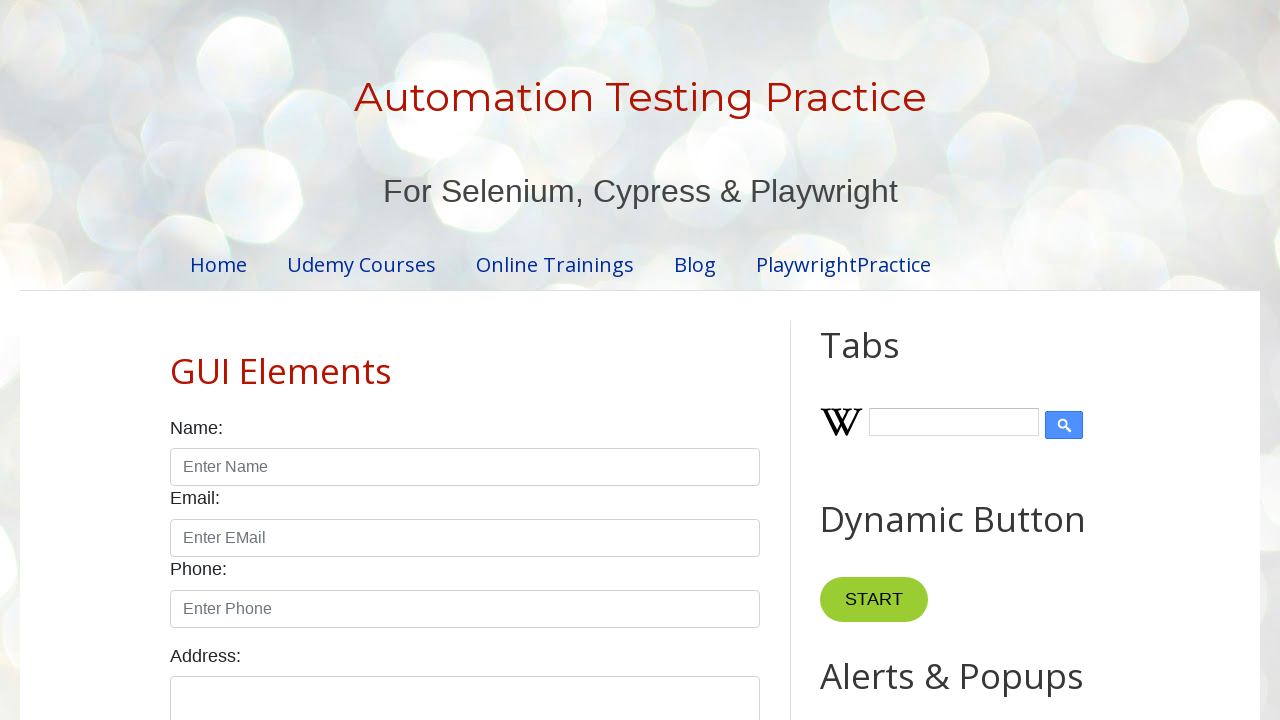

Navigated to test automation practice website
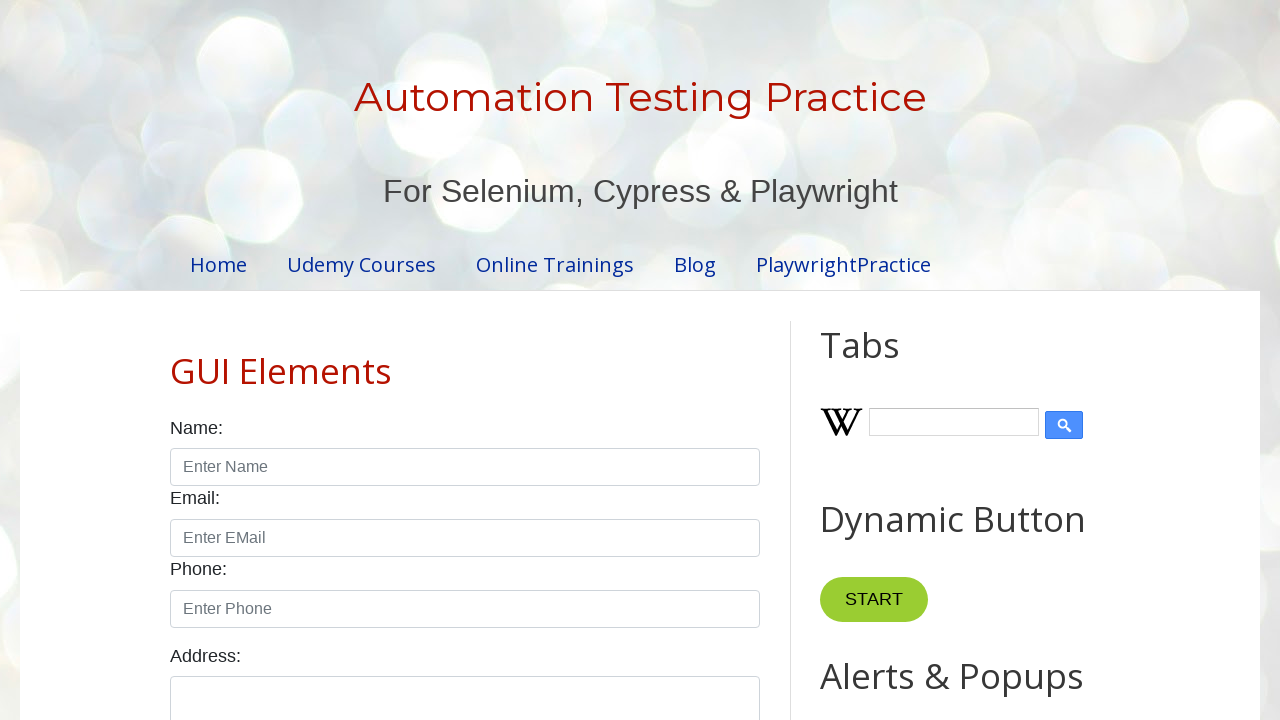

Double-clicked on button with ondblclick event to trigger JavaScript function at (885, 360) on button[ondblclick='myFunction1()']
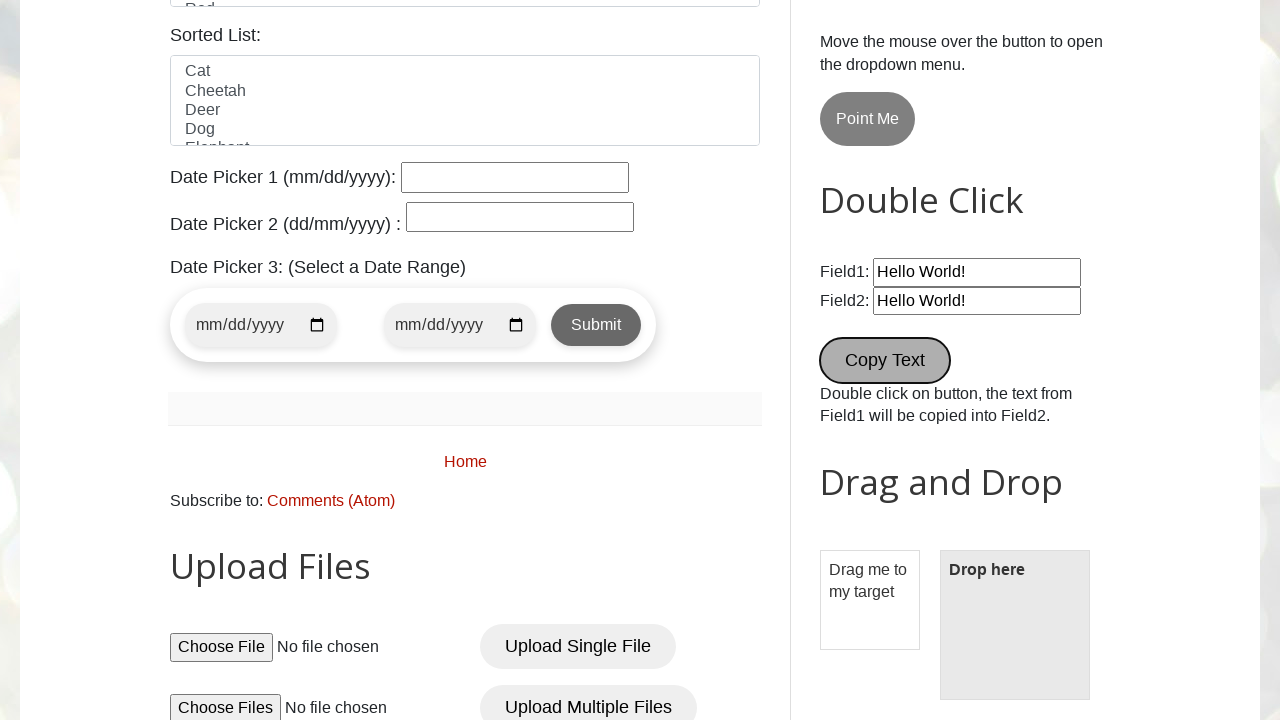

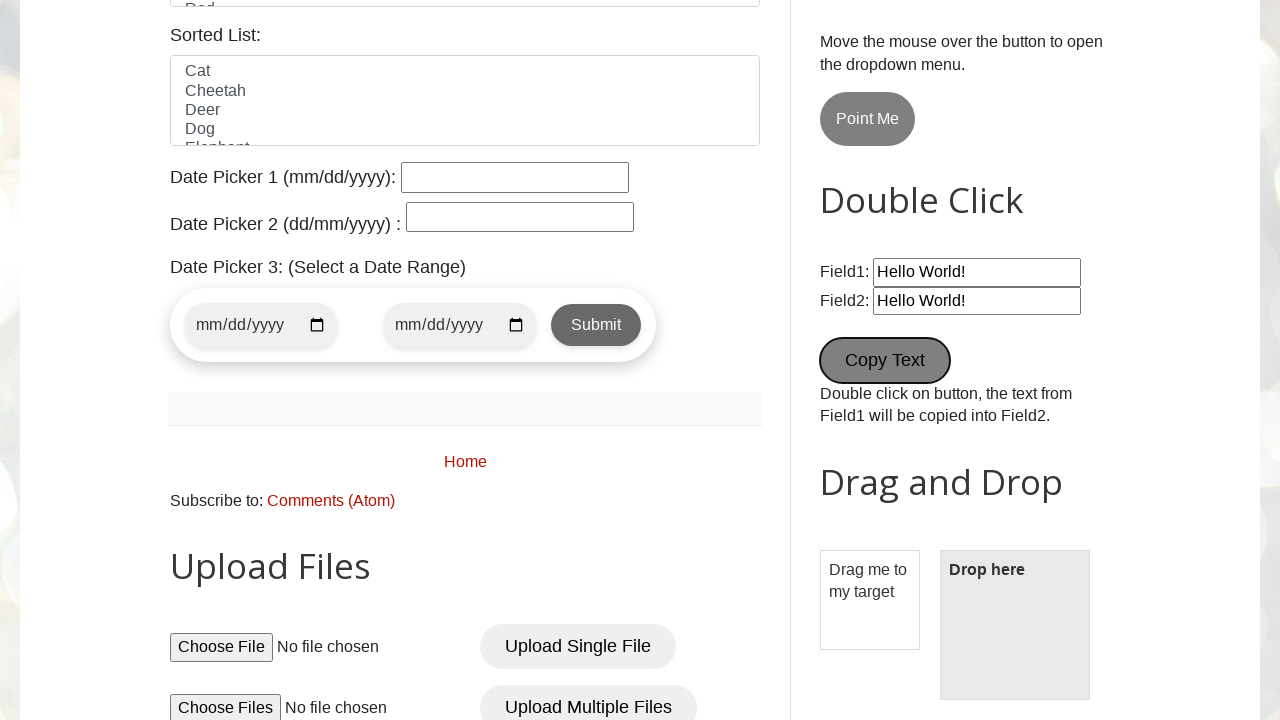